Tests the Typos page by navigating to it and verifying paragraph text, refreshing the page to check for random typos that appear on the page.

Starting URL: https://the-internet.herokuapp.com/

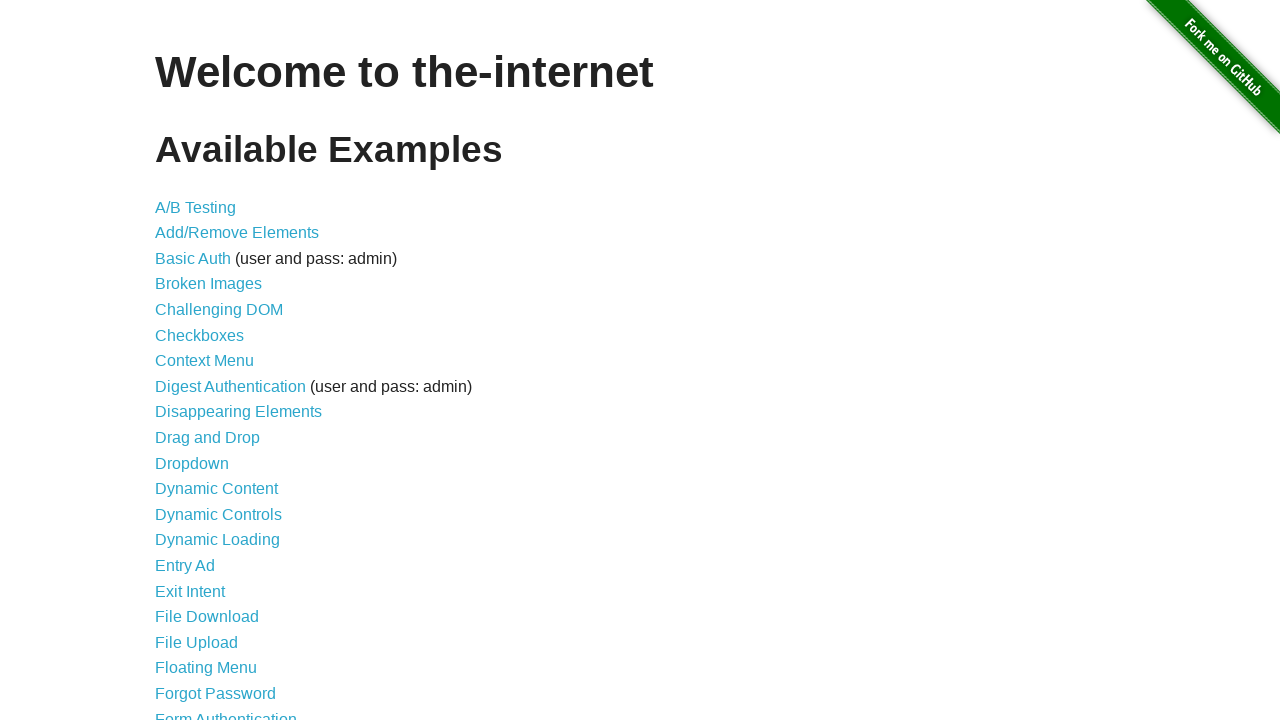

Clicked on the Typos link at (176, 625) on text=Typos
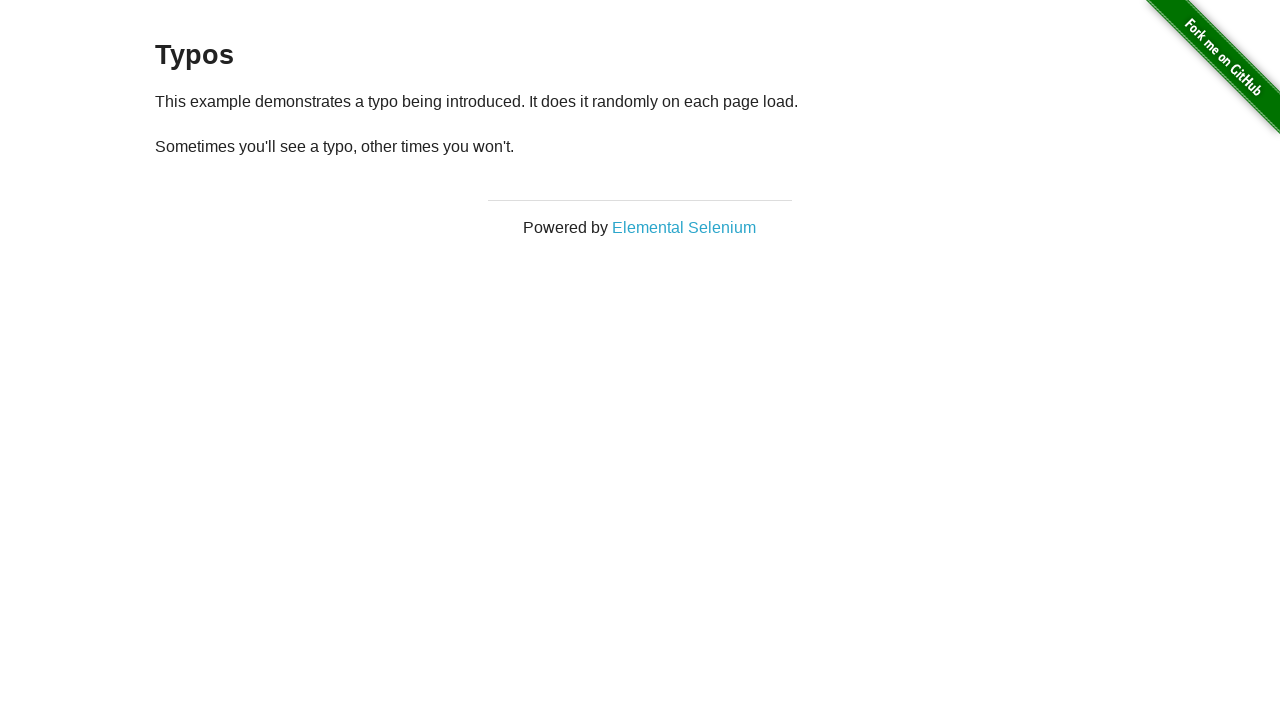

Typos page content loaded
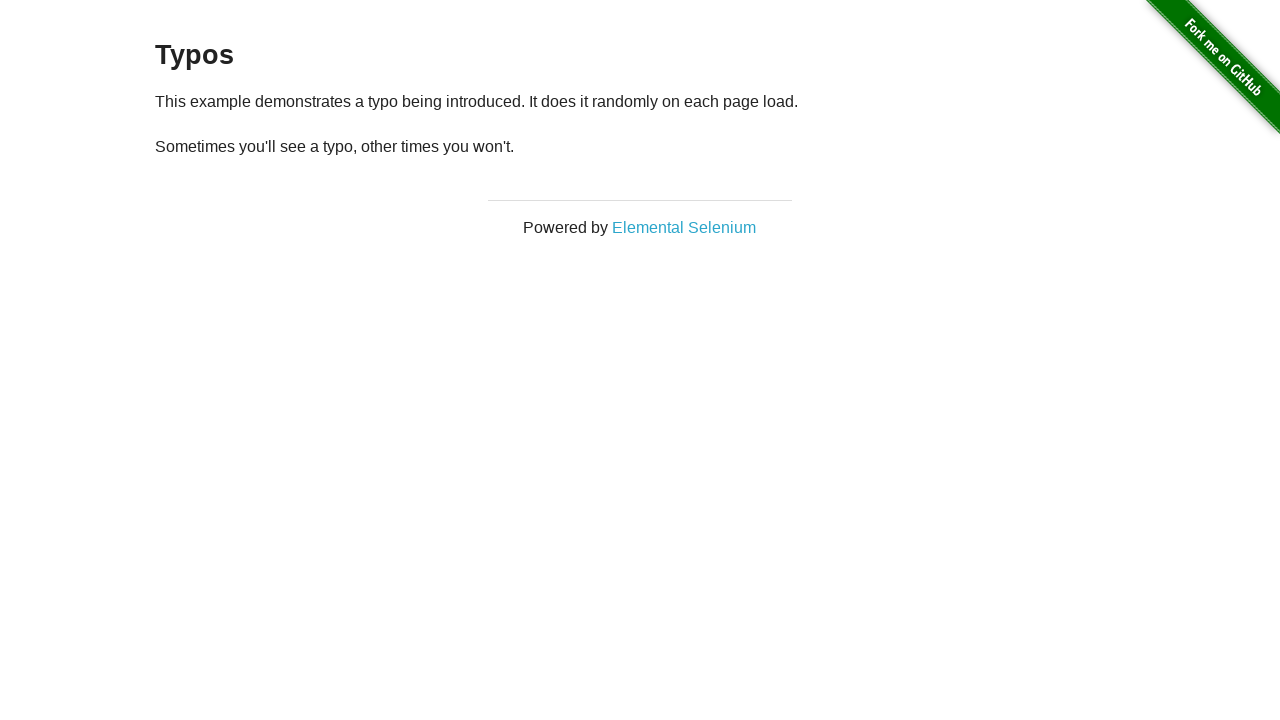

Retrieved paragraph text (attempt 1)
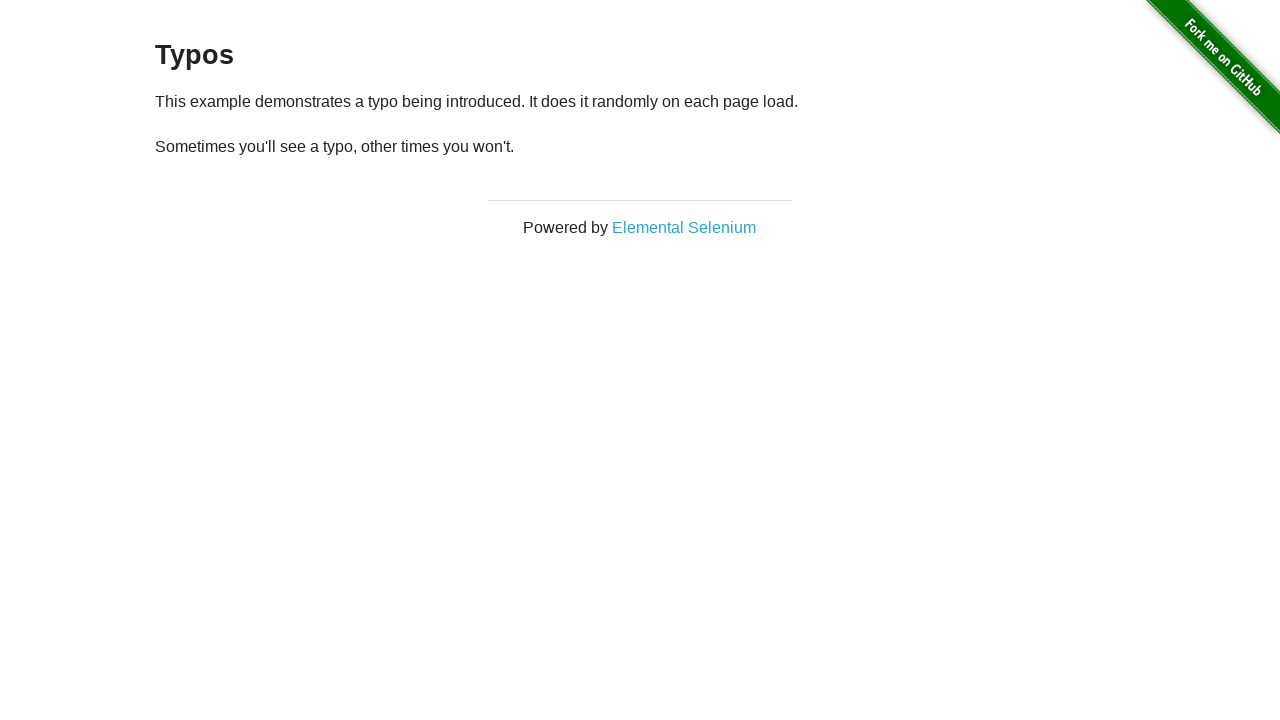

Reloaded page to check for random typos (attempt 1)
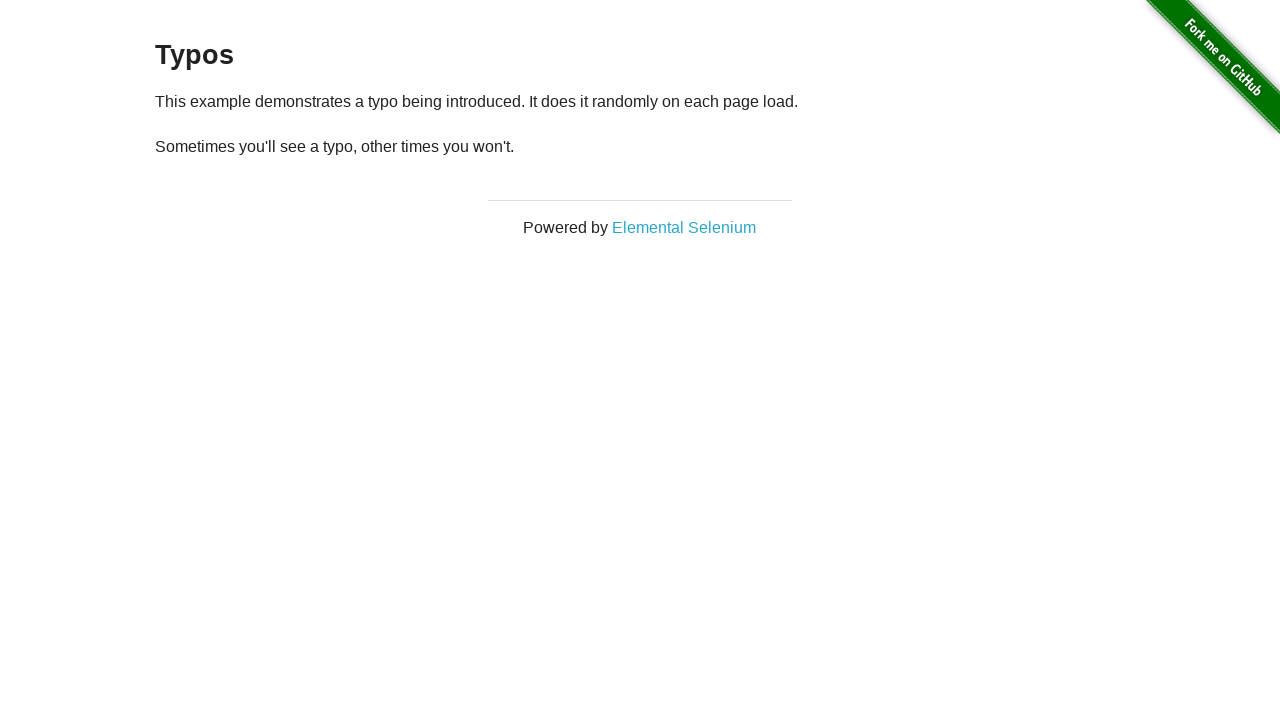

Retrieved paragraph text (attempt 2)
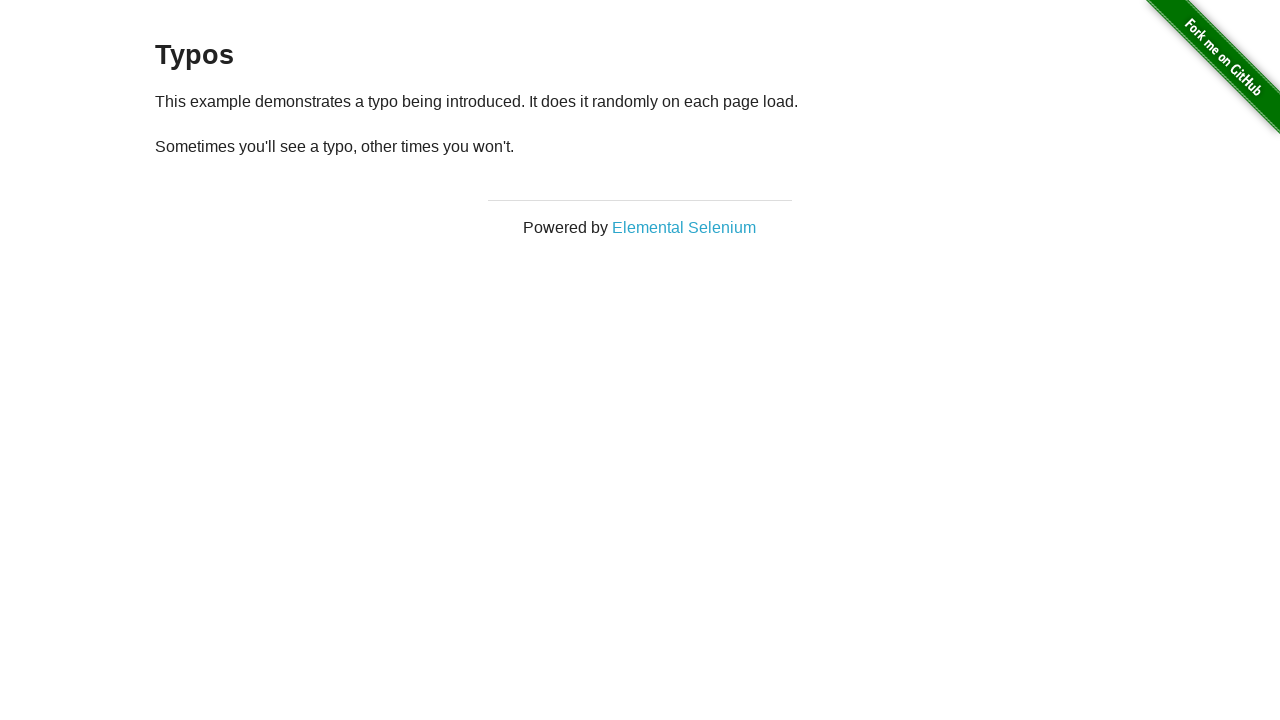

Reloaded page to check for random typos (attempt 2)
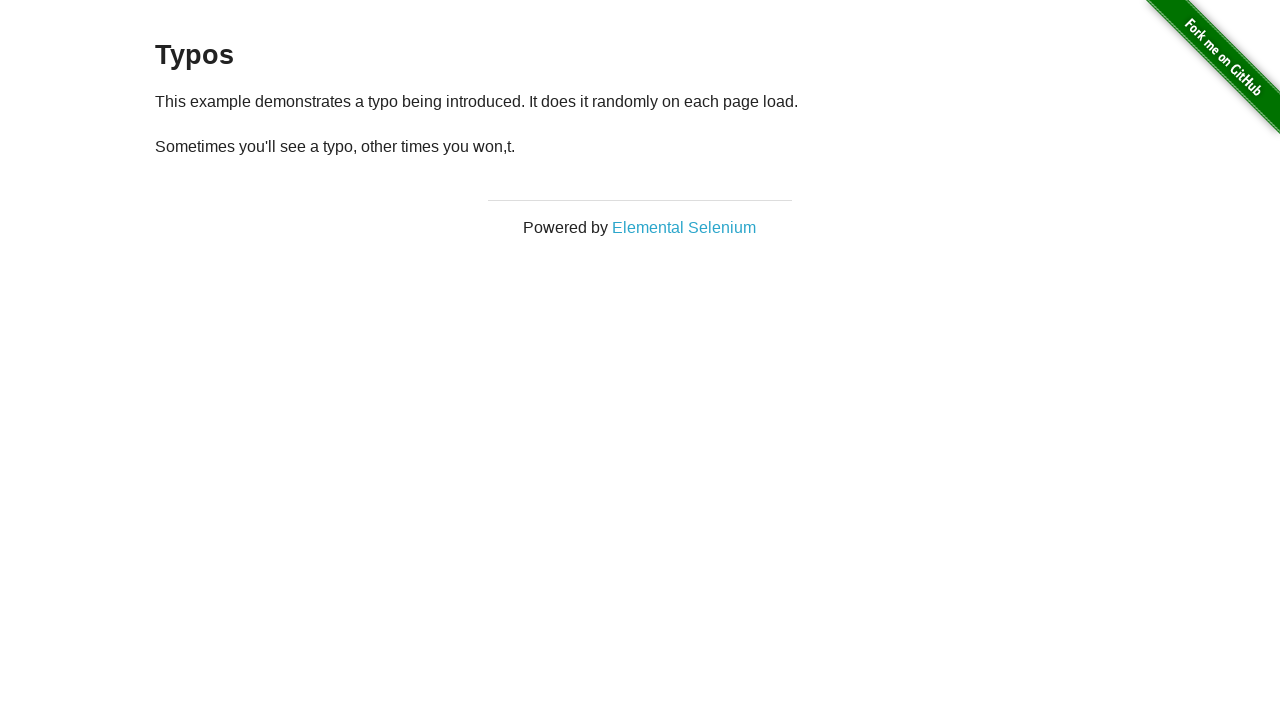

Retrieved paragraph text (attempt 3)
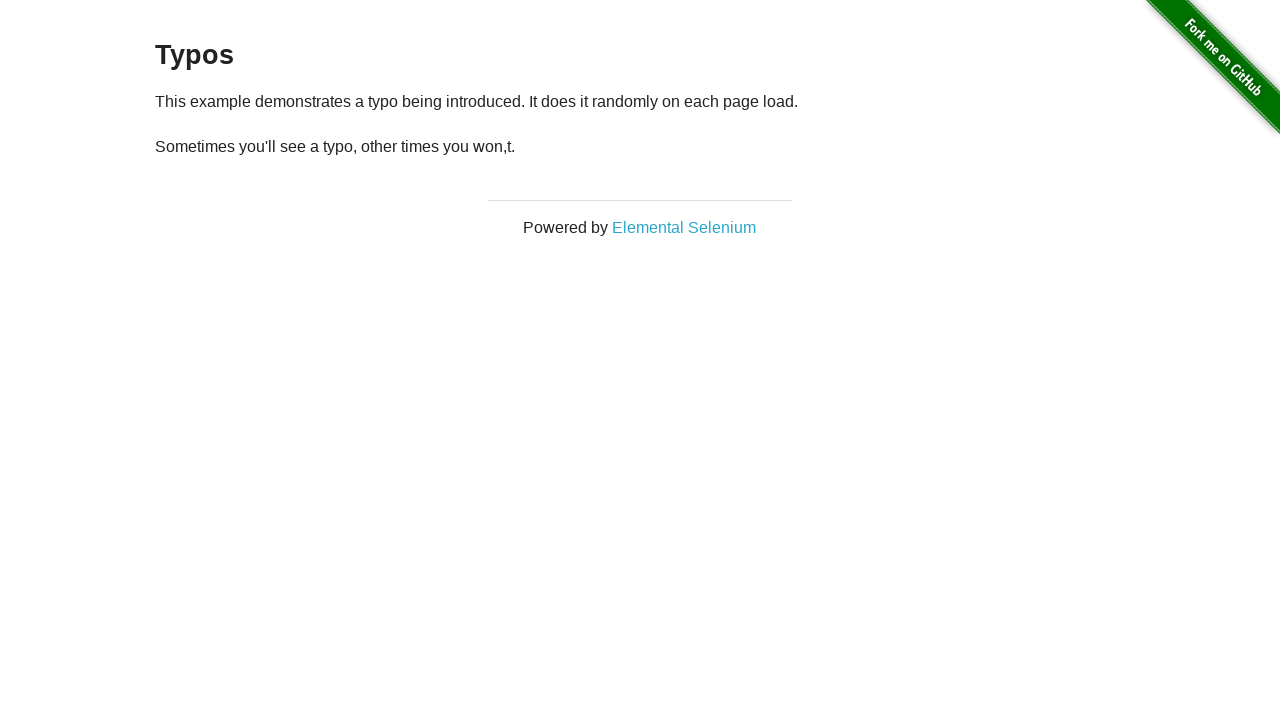

Reloaded page to check for random typos (attempt 3)
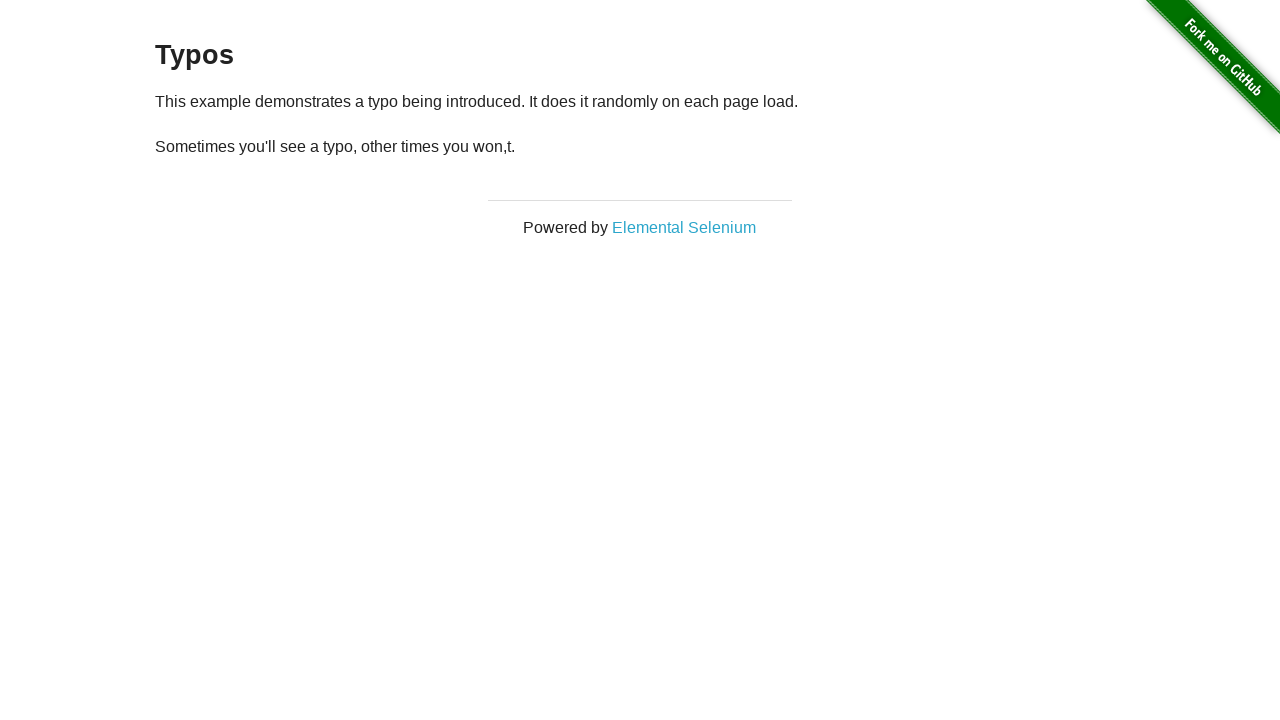

Retrieved paragraph text (attempt 4)
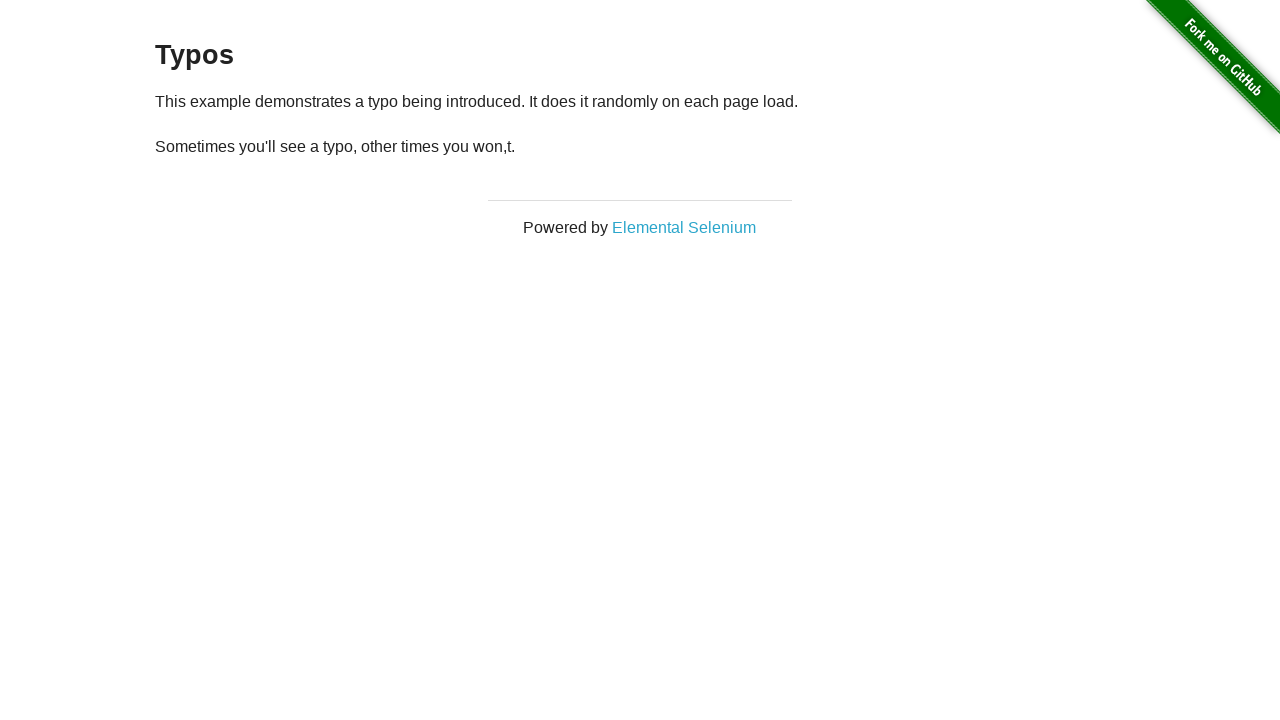

Reloaded page to check for random typos (attempt 4)
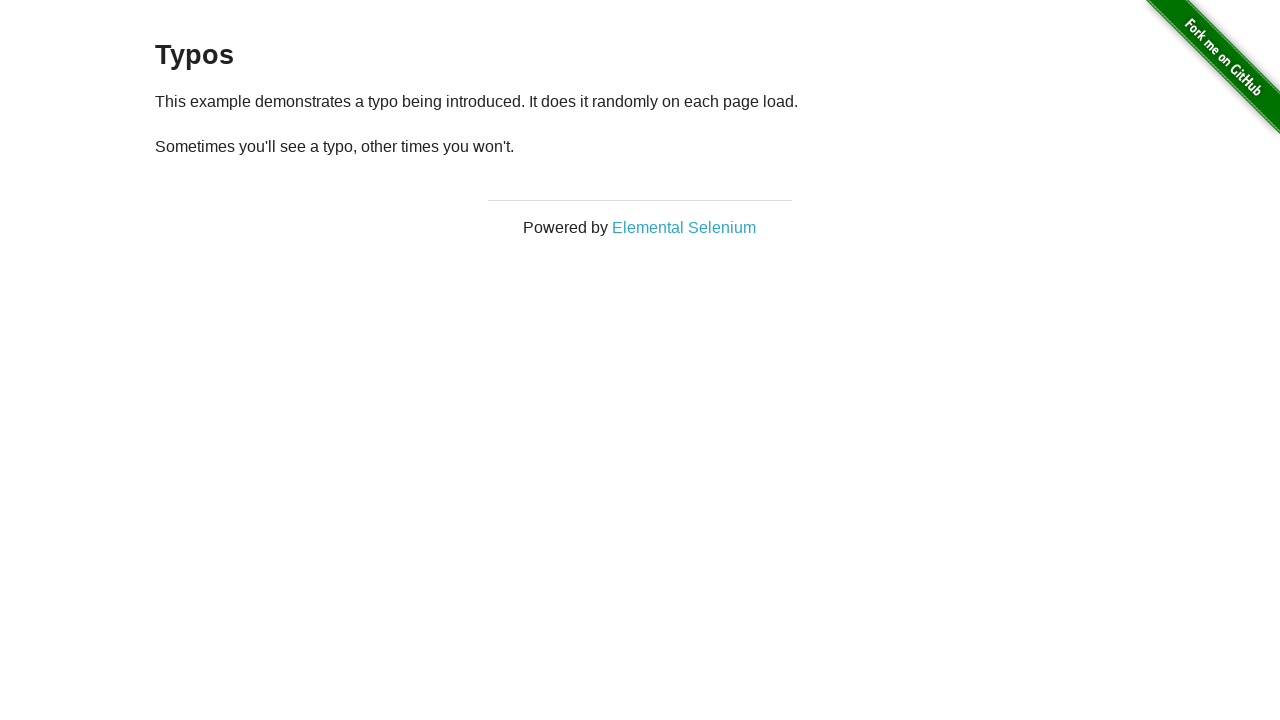

Retrieved paragraph text (attempt 5)
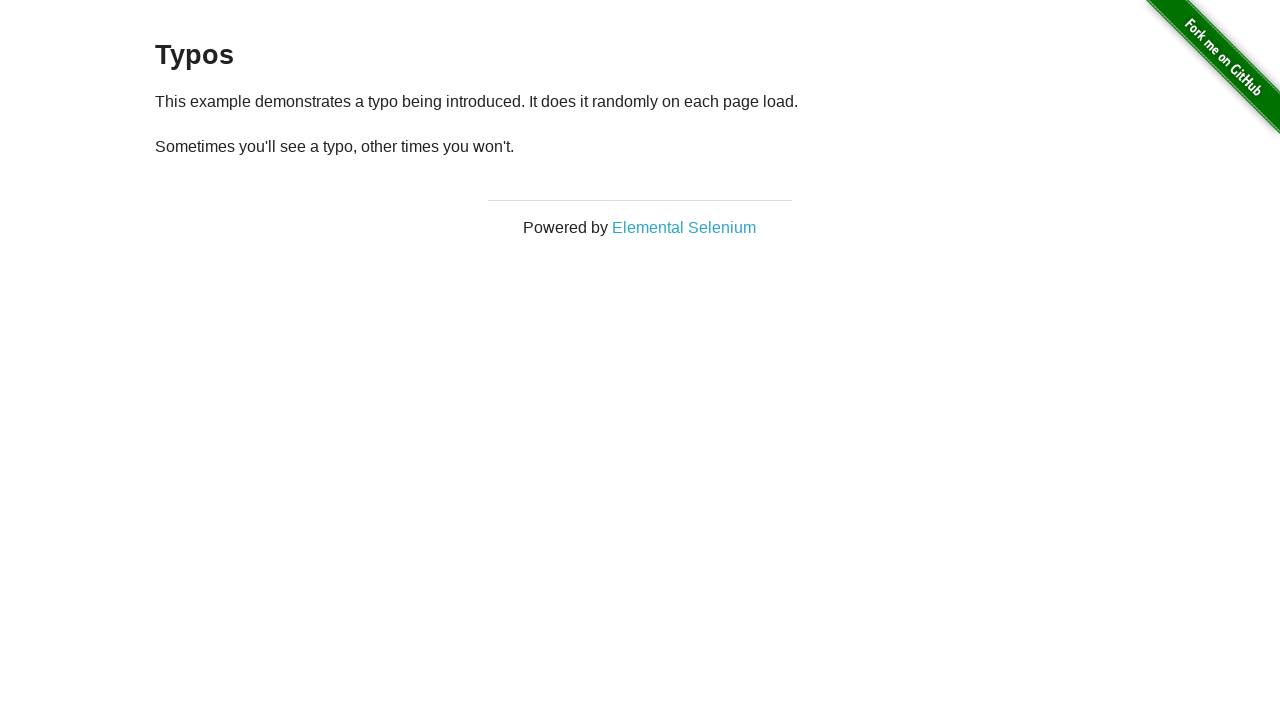

Reloaded page to check for random typos (attempt 5)
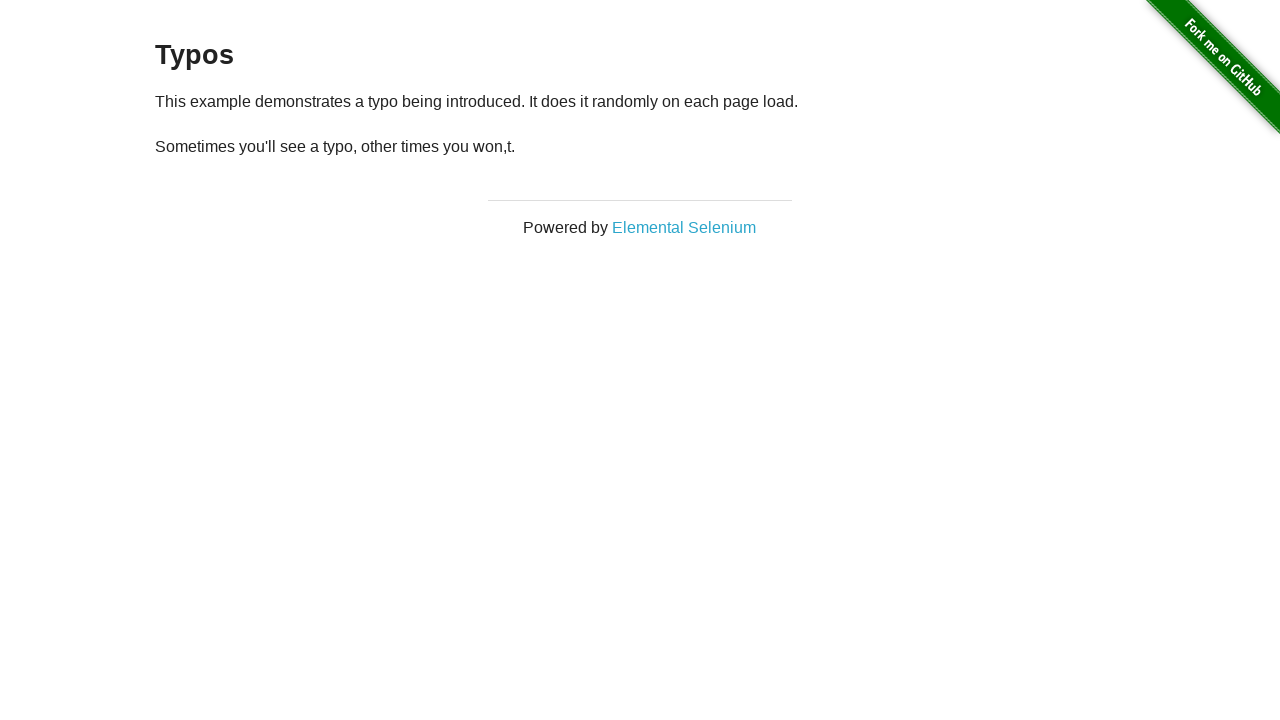

Retrieved paragraph text (attempt 6)
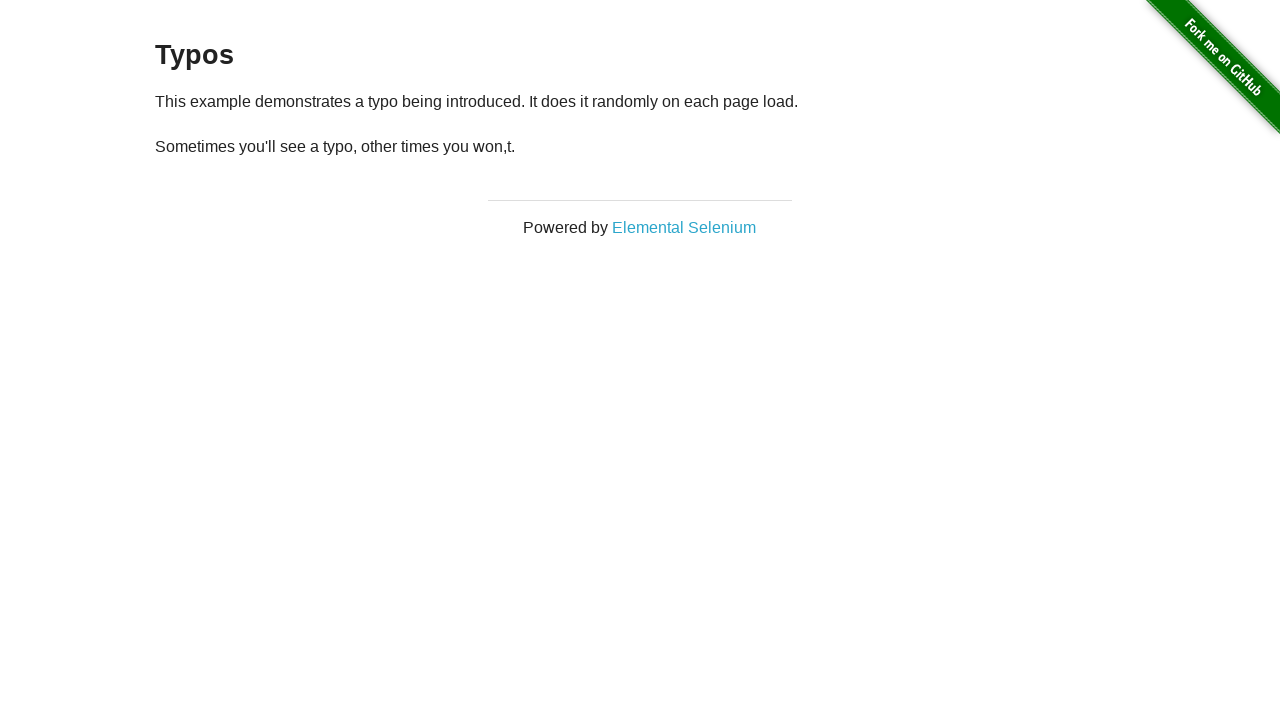

Reloaded page to check for random typos (attempt 6)
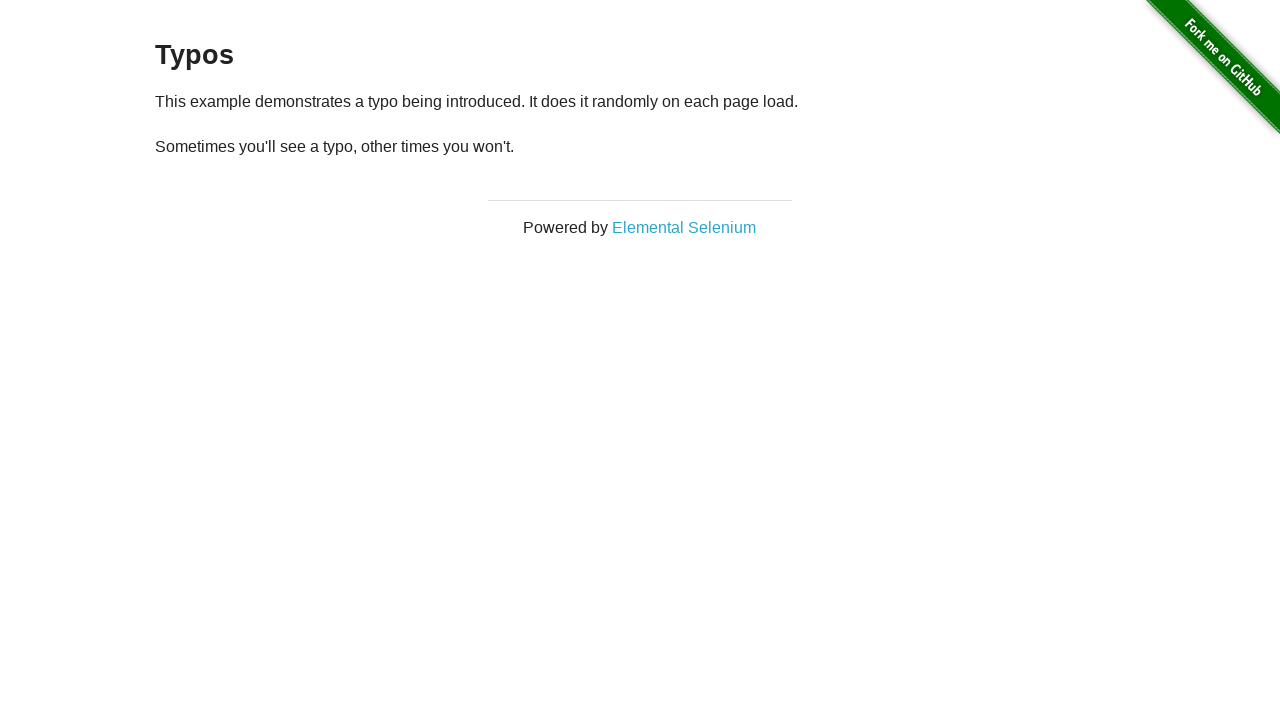

Retrieved paragraph text (attempt 7)
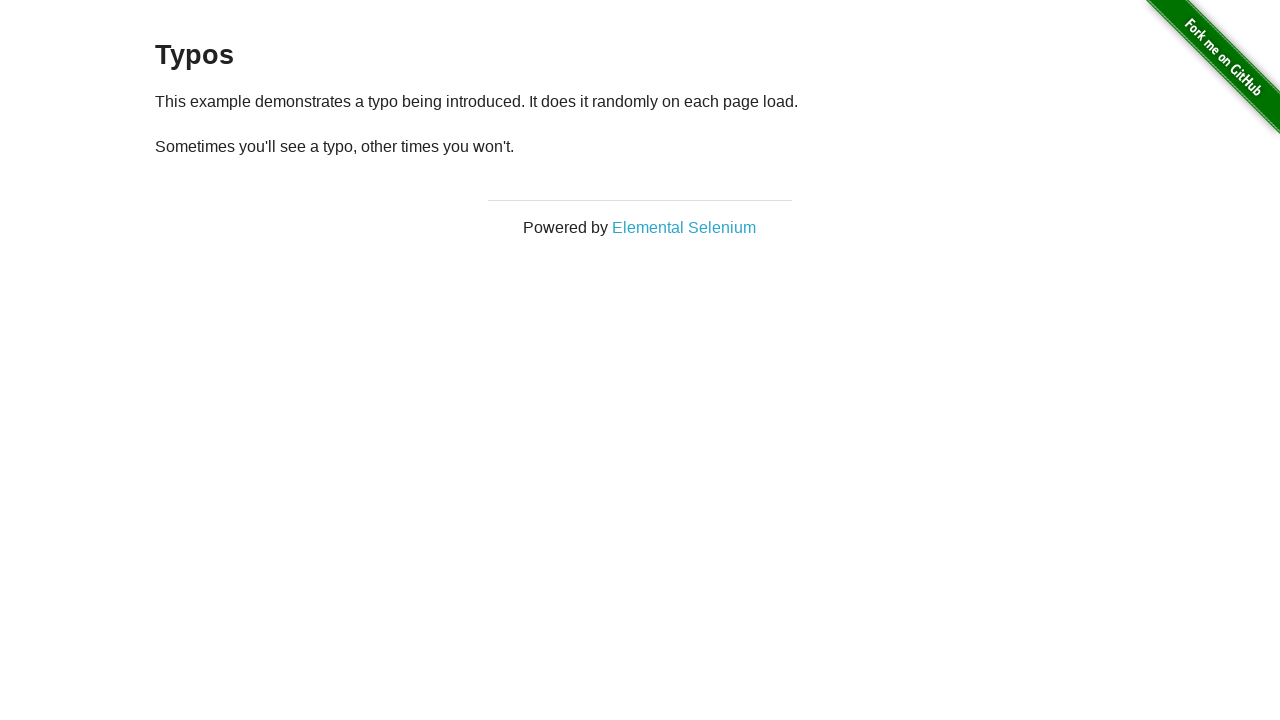

Reloaded page to check for random typos (attempt 7)
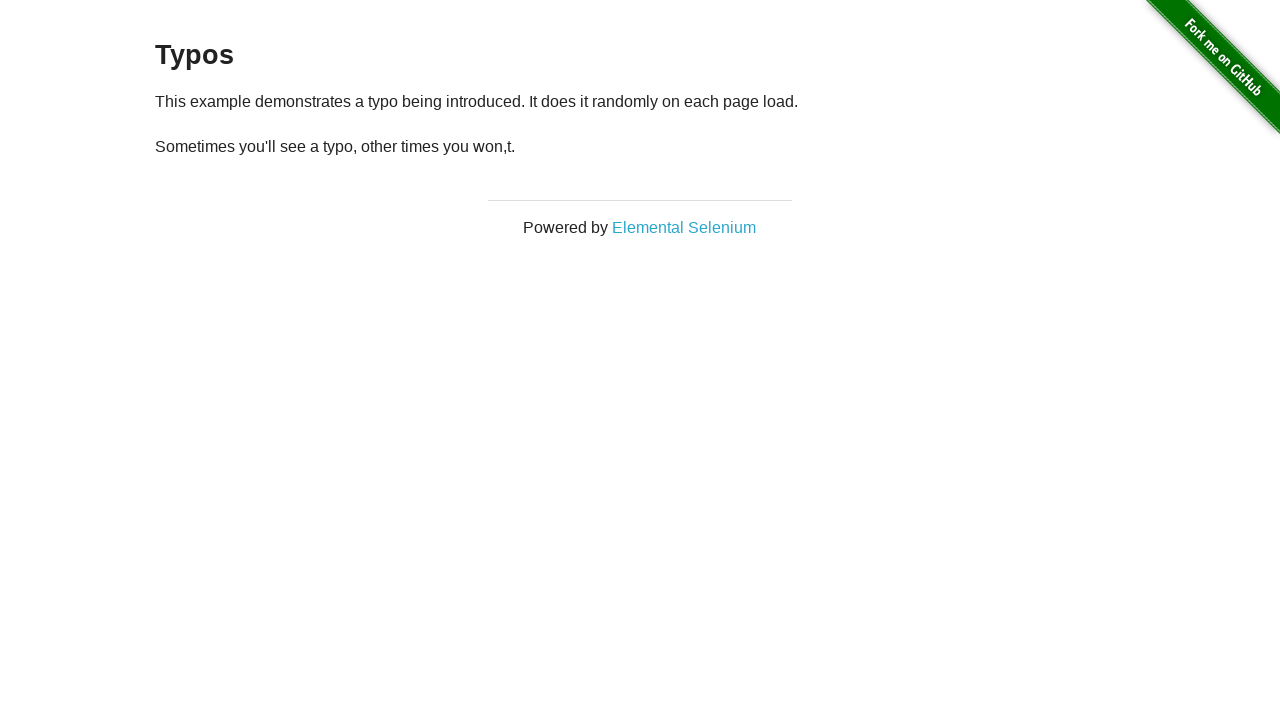

Retrieved paragraph text (attempt 8)
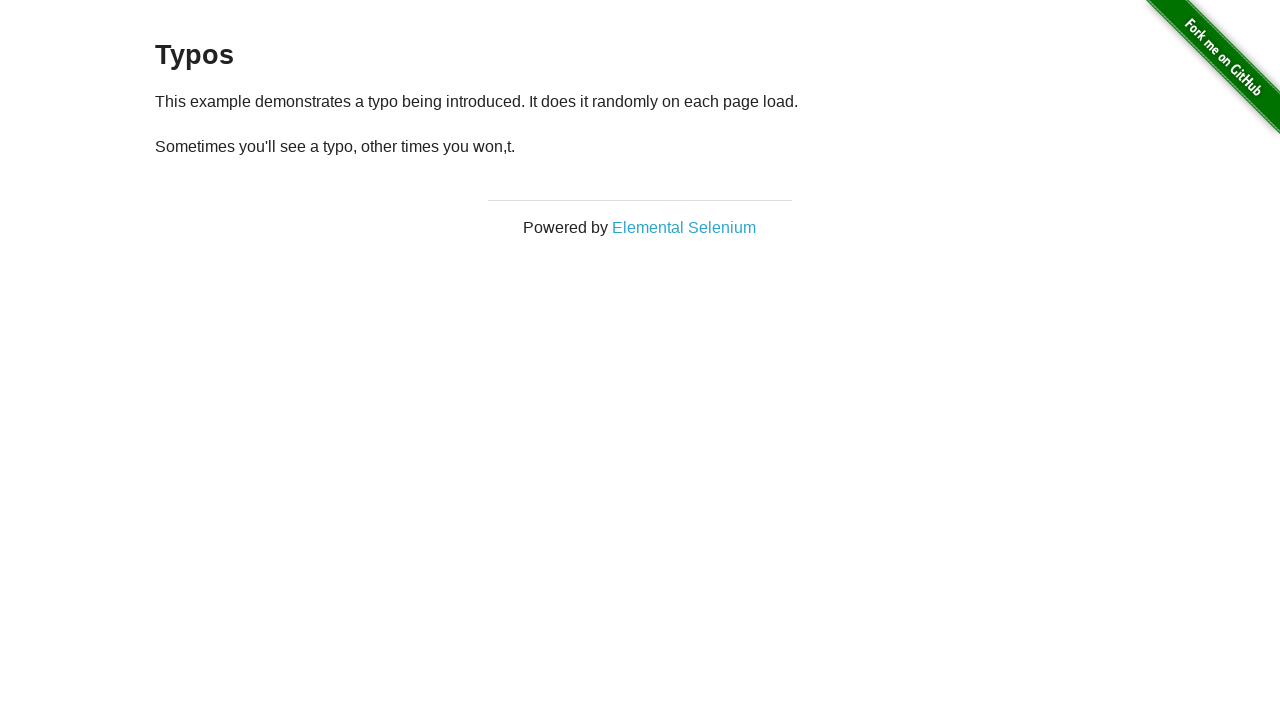

Reloaded page to check for random typos (attempt 8)
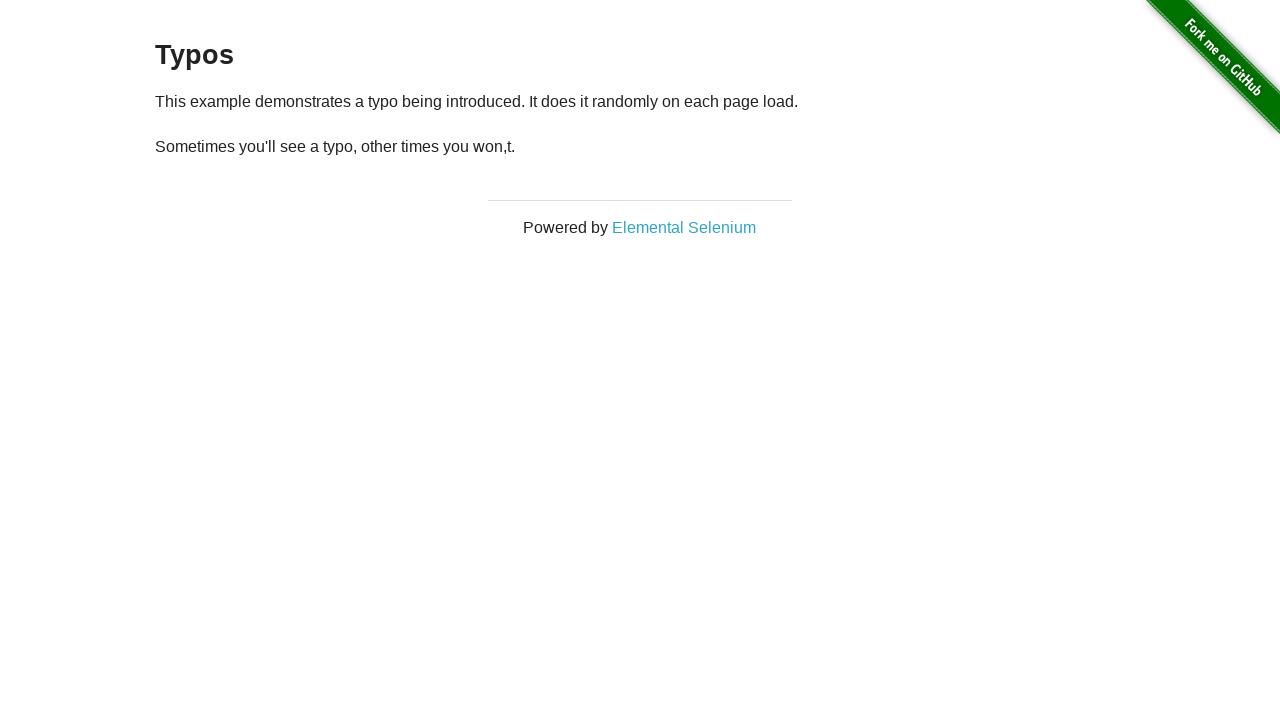

Retrieved paragraph text (attempt 9)
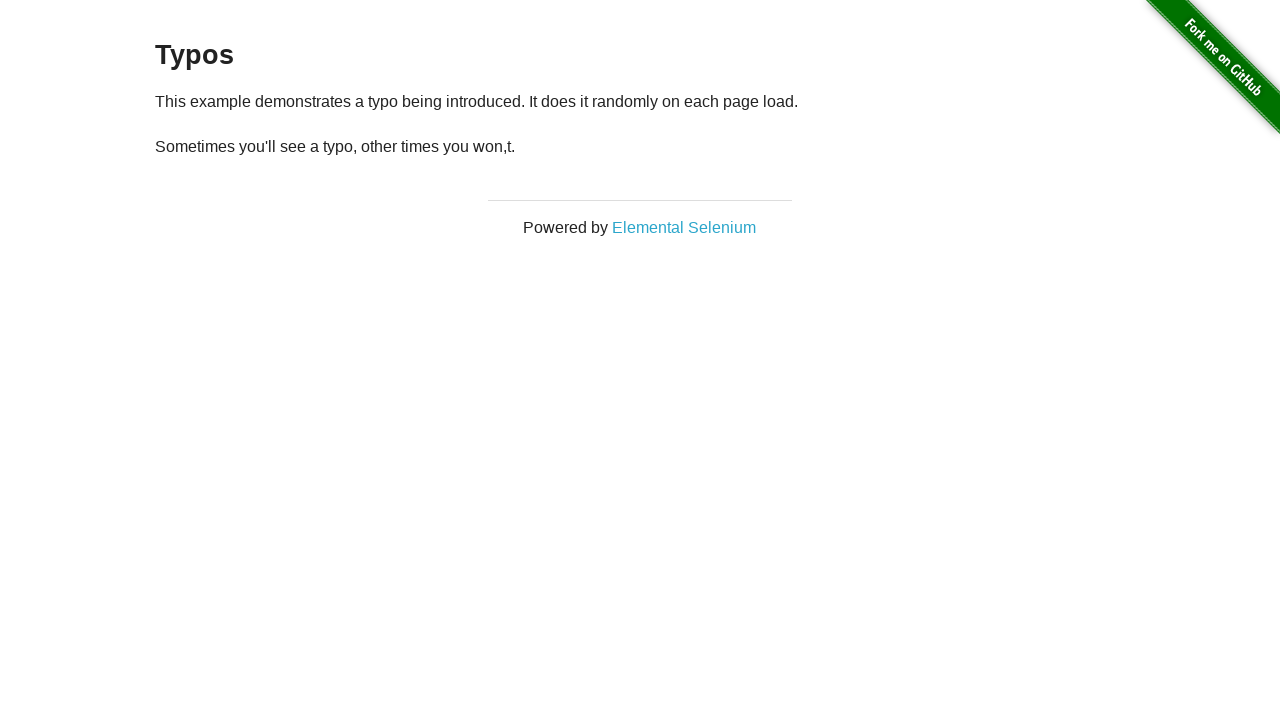

Reloaded page to check for random typos (attempt 9)
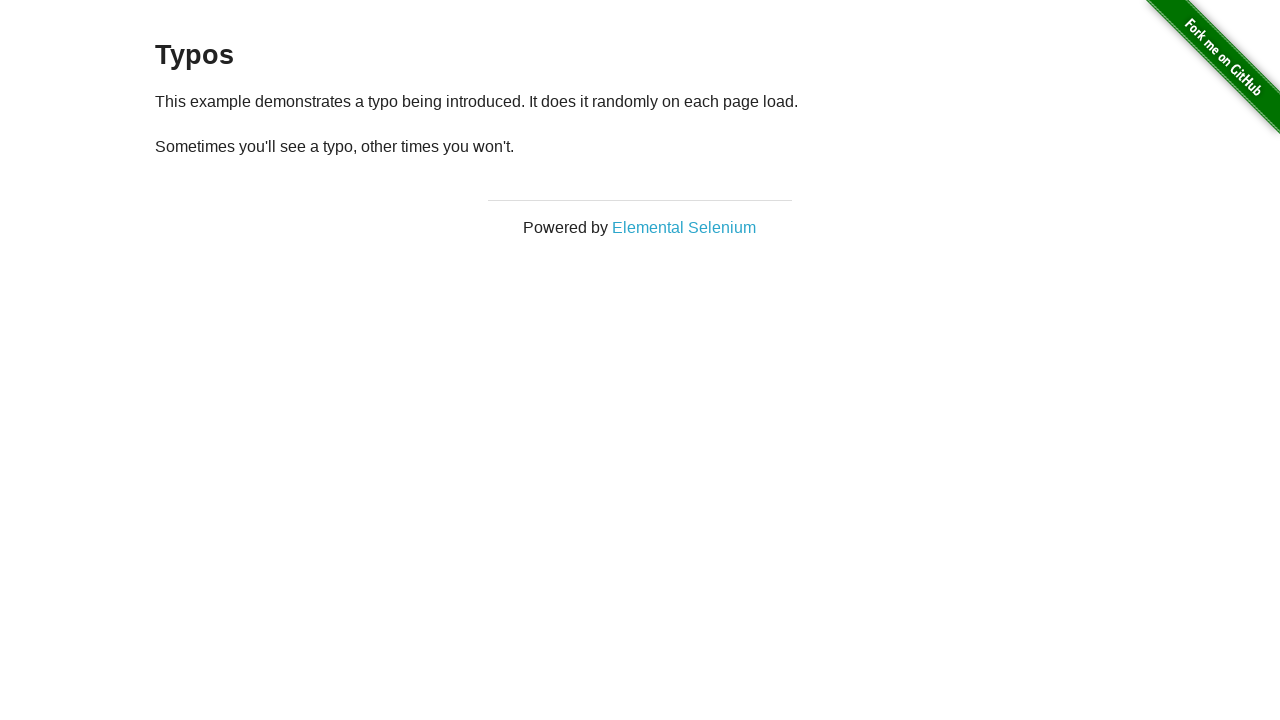

Retrieved paragraph text (attempt 10)
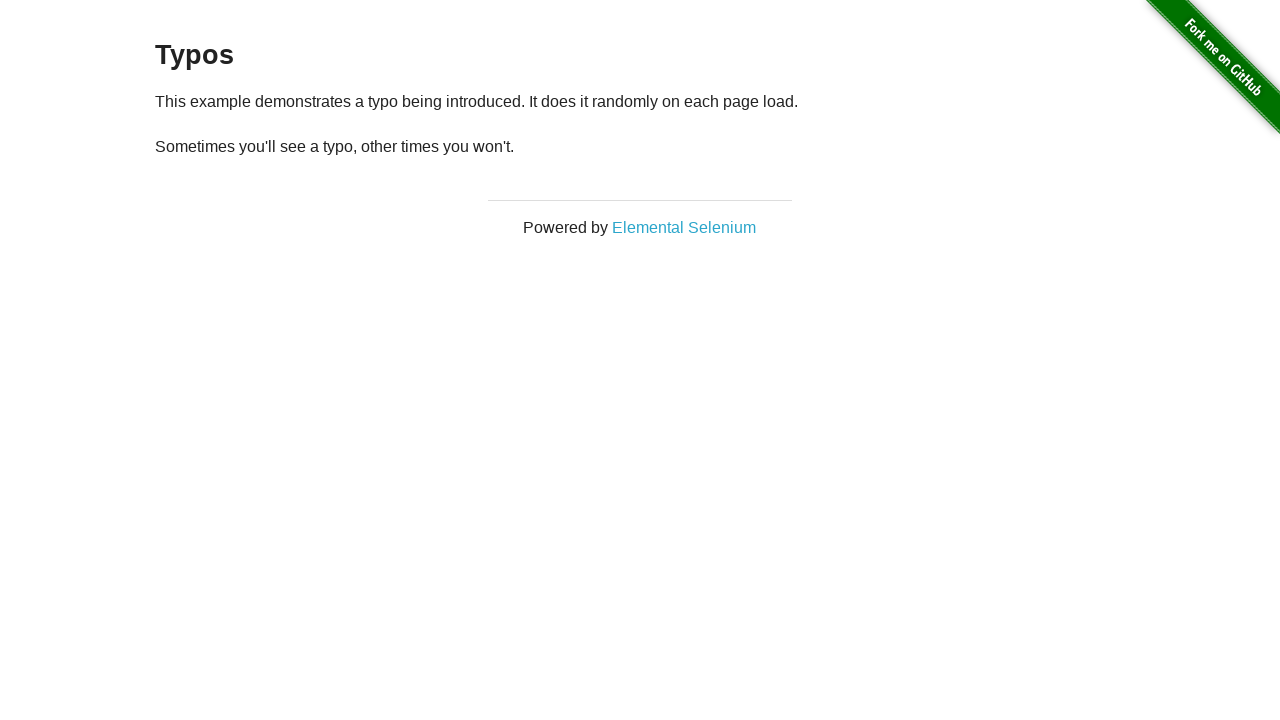

Reloaded page to check for random typos (attempt 10)
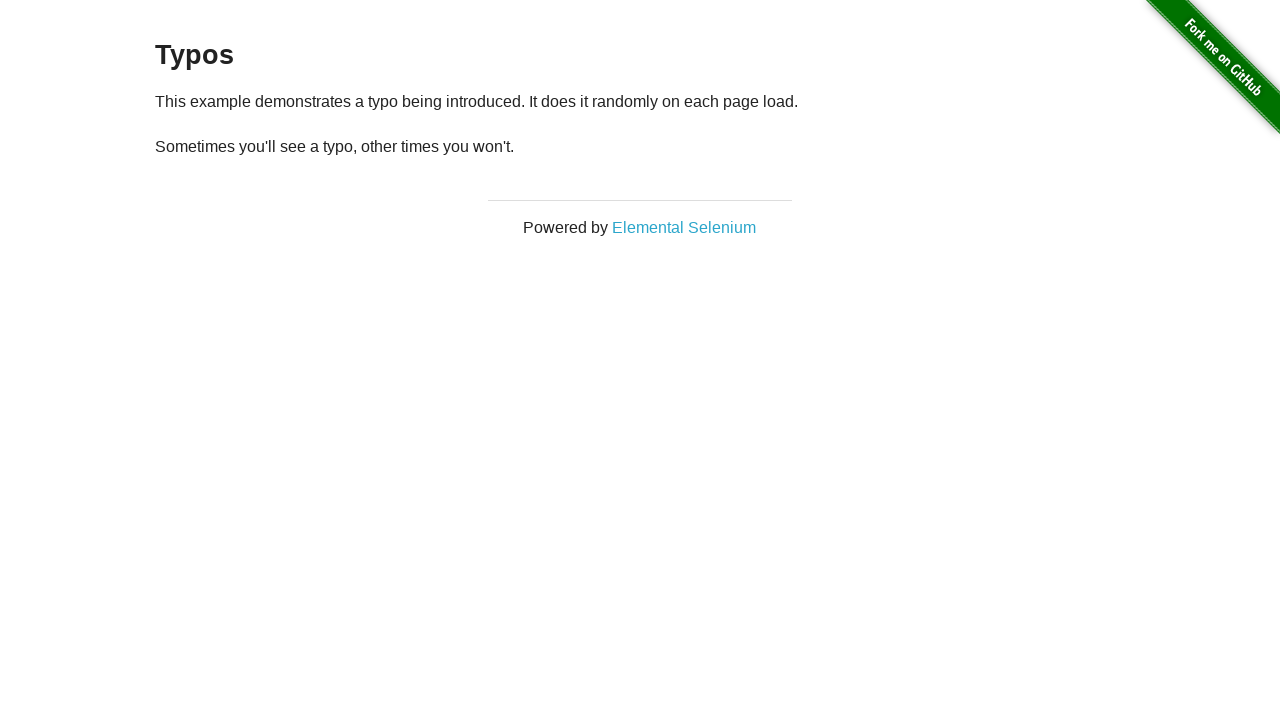

Verified paragraph text is correct without typos
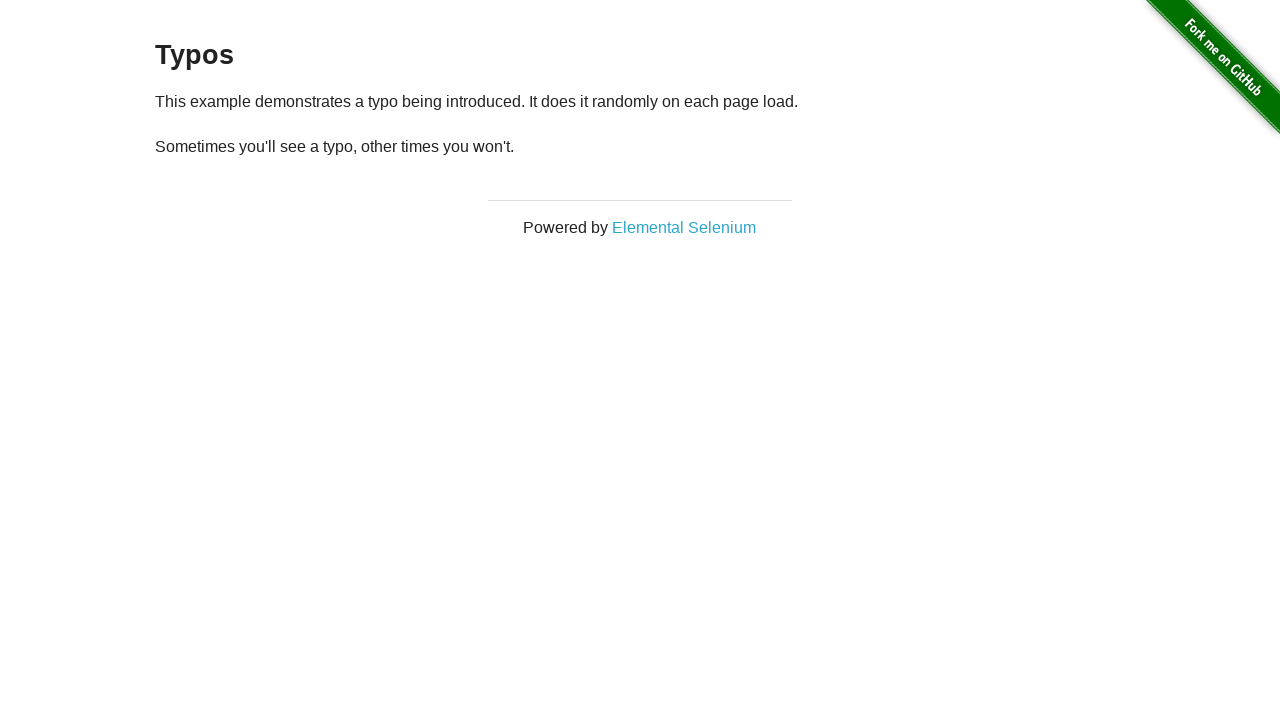

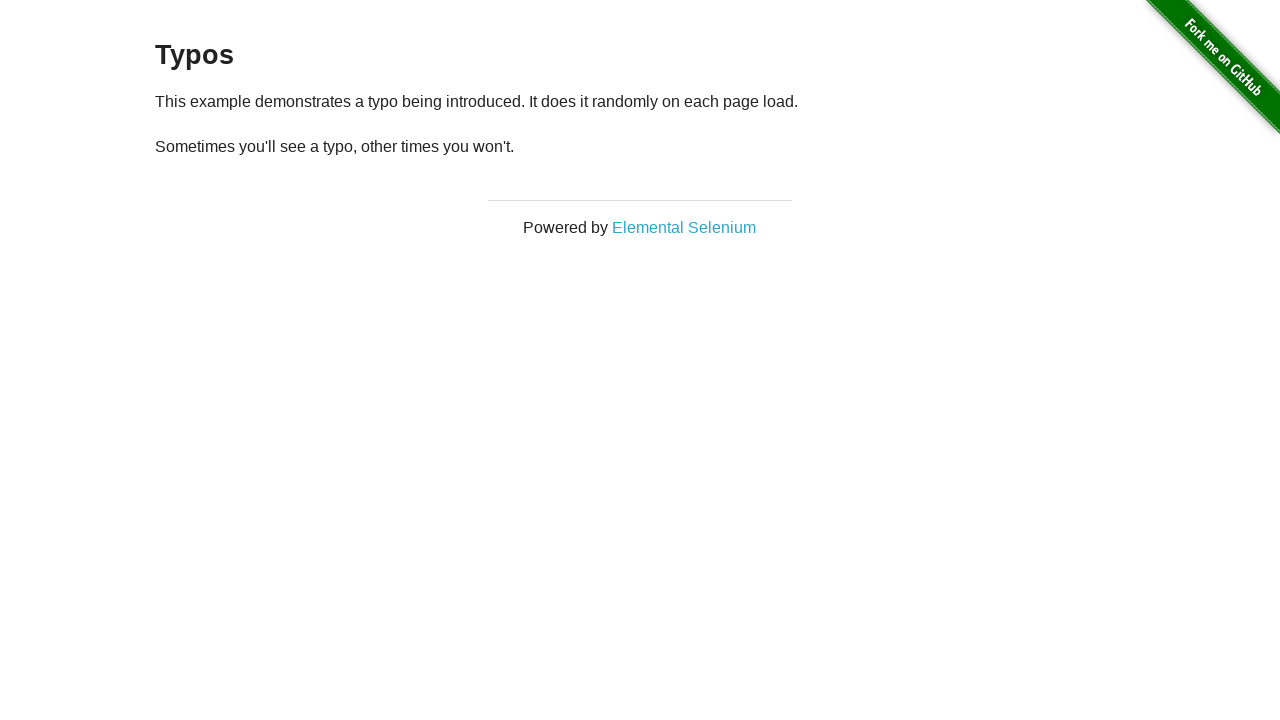